Navigates to a Selenium course content page, expands the Core Java Test papers section, and performs a right-click action on a specific test paper link

Starting URL: http://greenstech.in/selenium-course-content.html

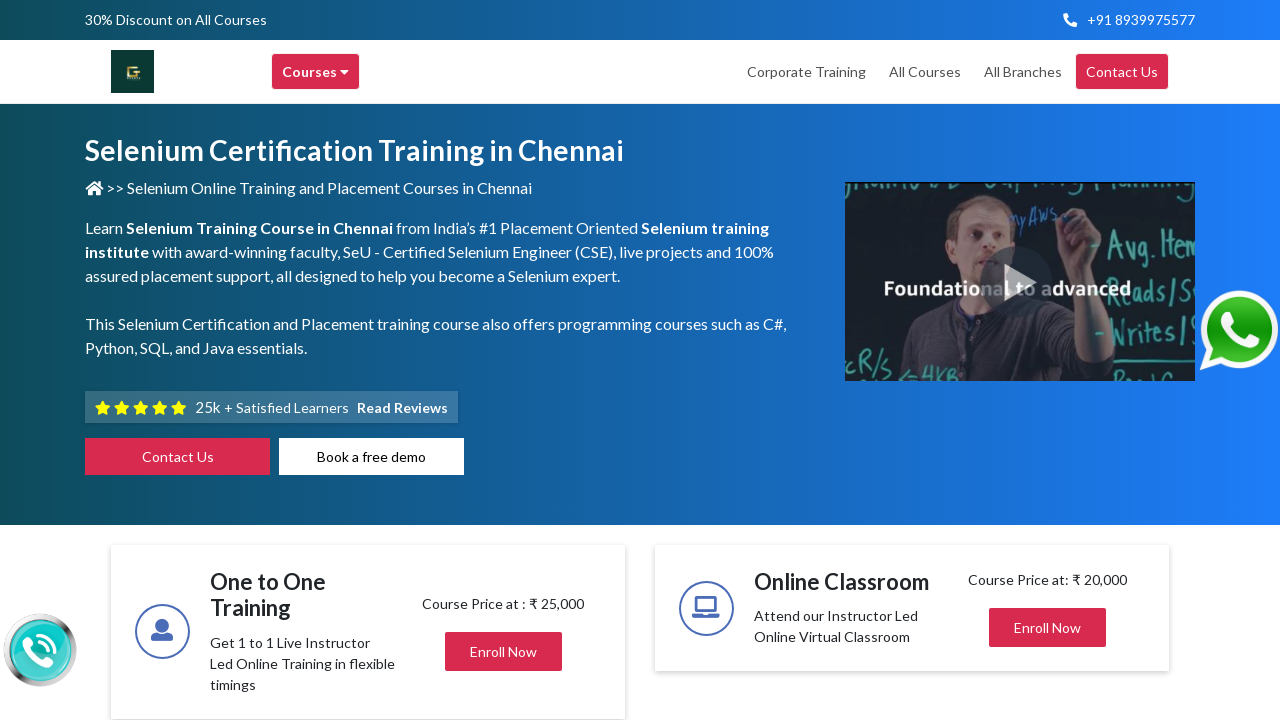

Navigated to Selenium course content page
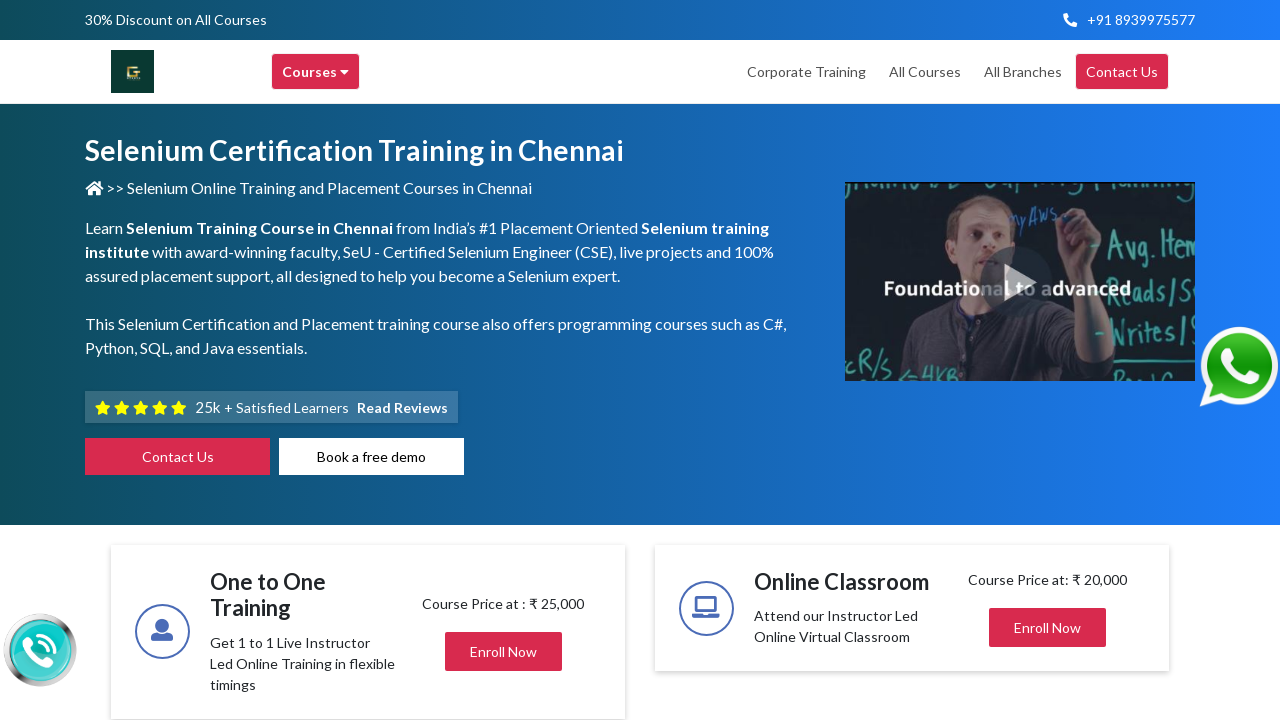

Clicked on Core Java Test papers section to expand it at (1031, 360) on xpath=//h2[contains(text(),'Core Java Test papers')]
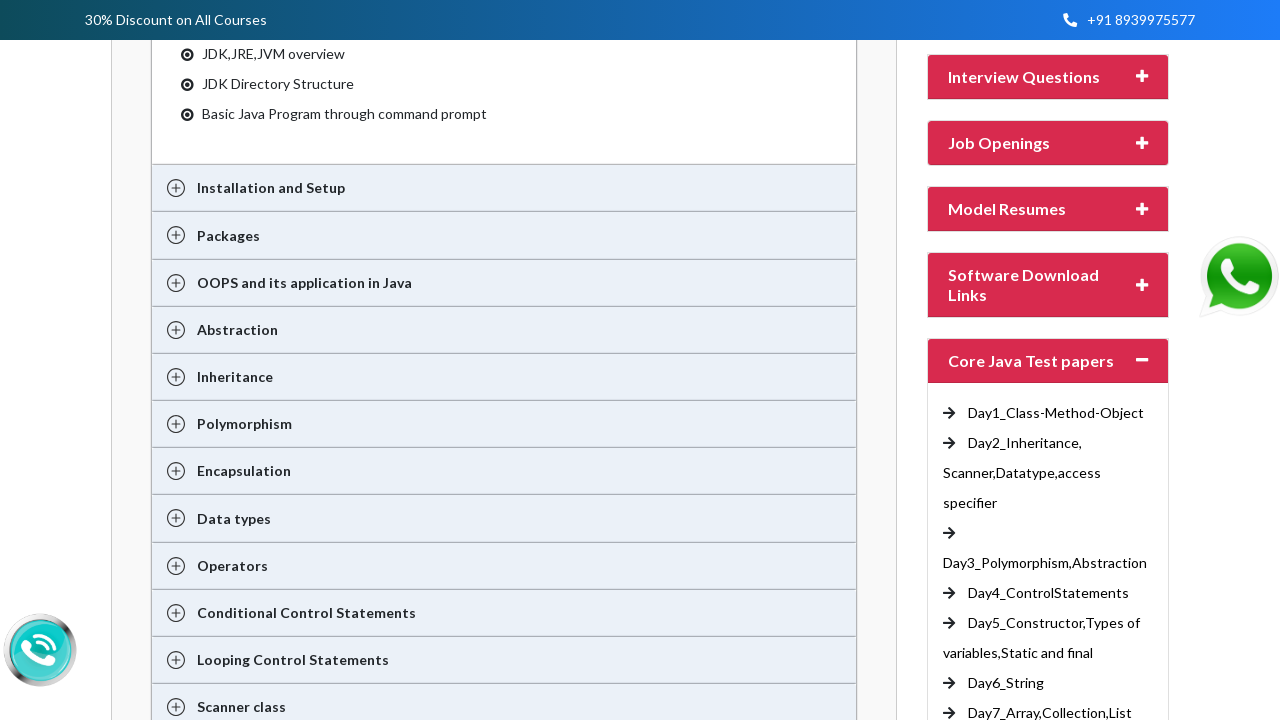

Right-clicked on Day6_String test paper link at (1004, 682) on //a[text()=' Day6_String']
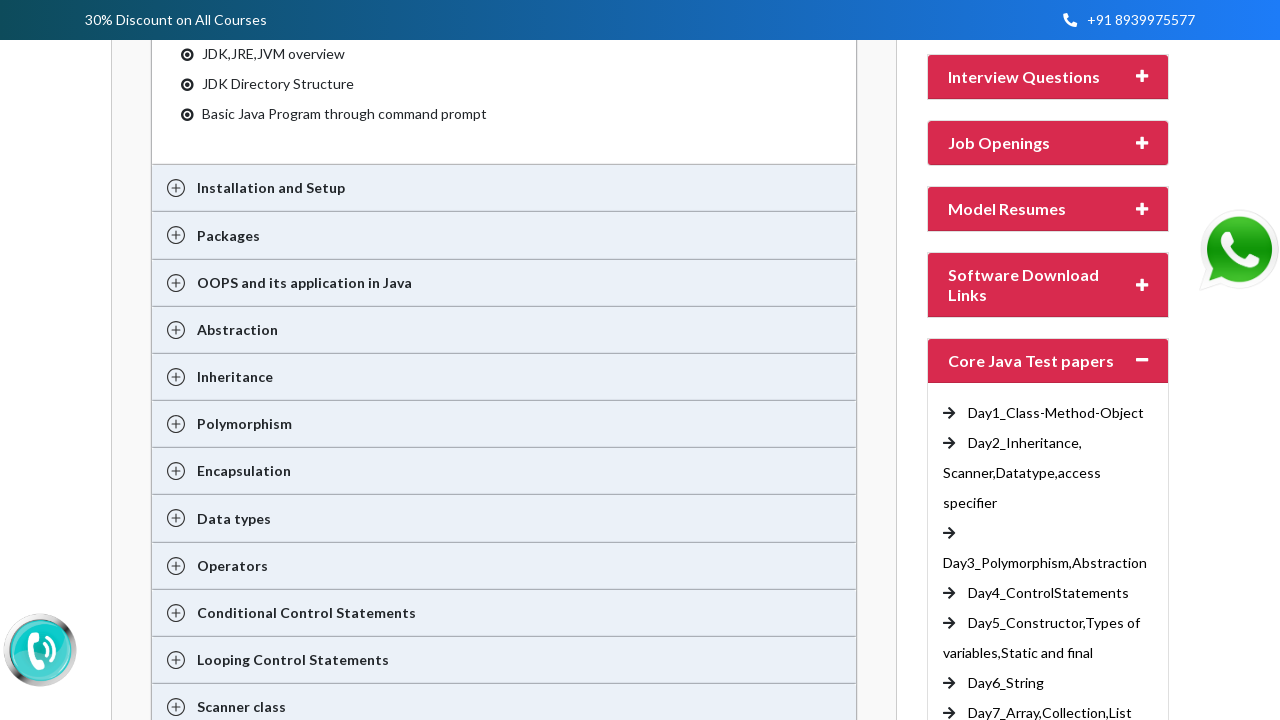

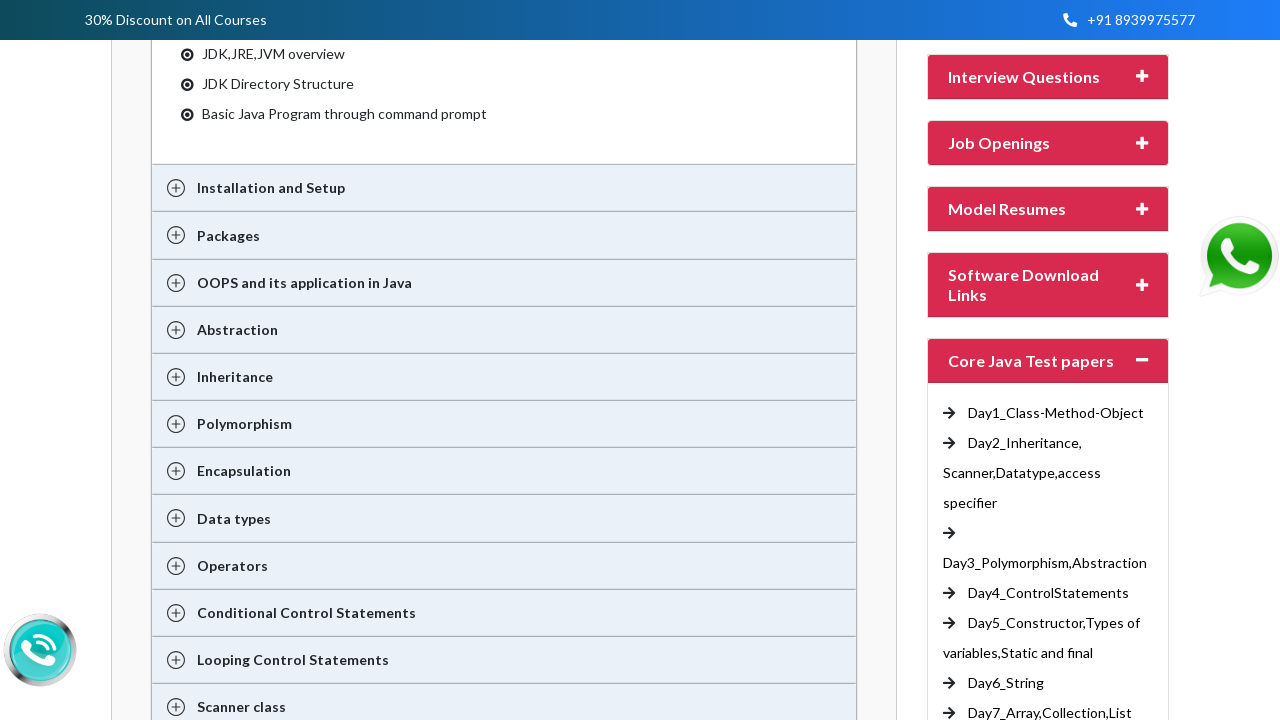